Tests that entering 80 shows correct dynamically calculated square root with remainder in an alert

Starting URL: https://kristinek.github.io/site/tasks/enter_a_number

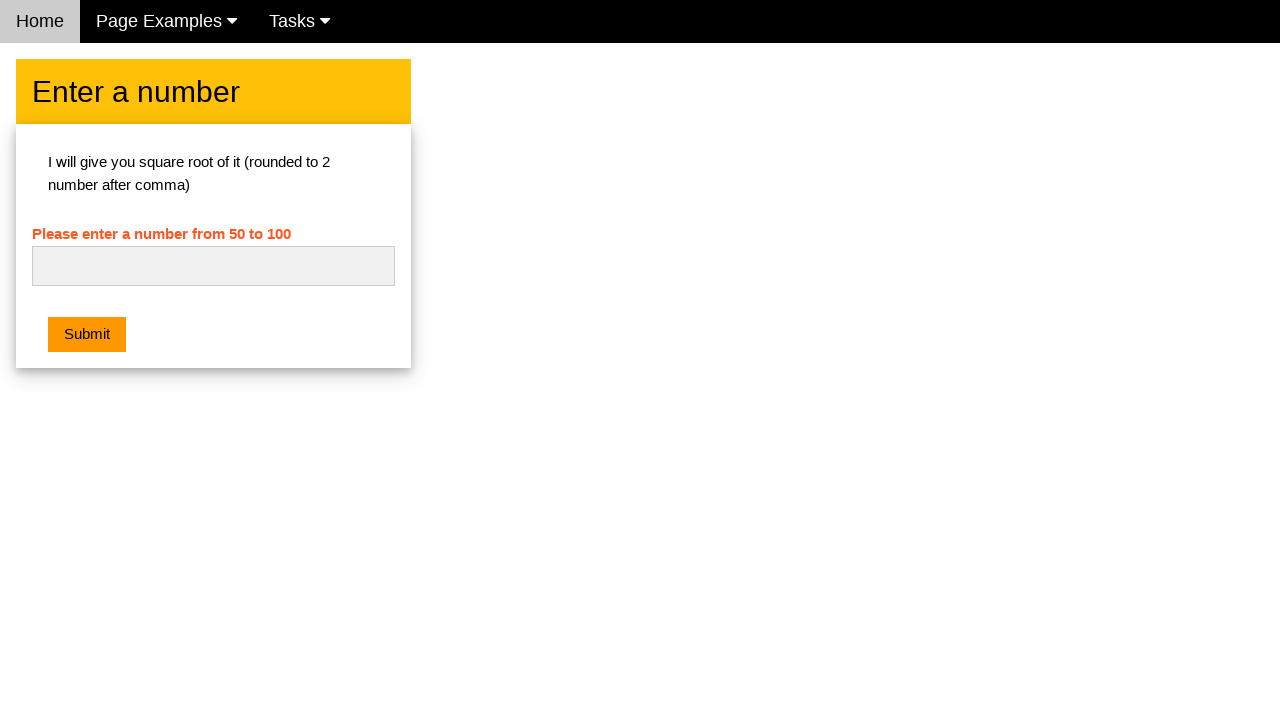

Filled input field with '80' on #numb
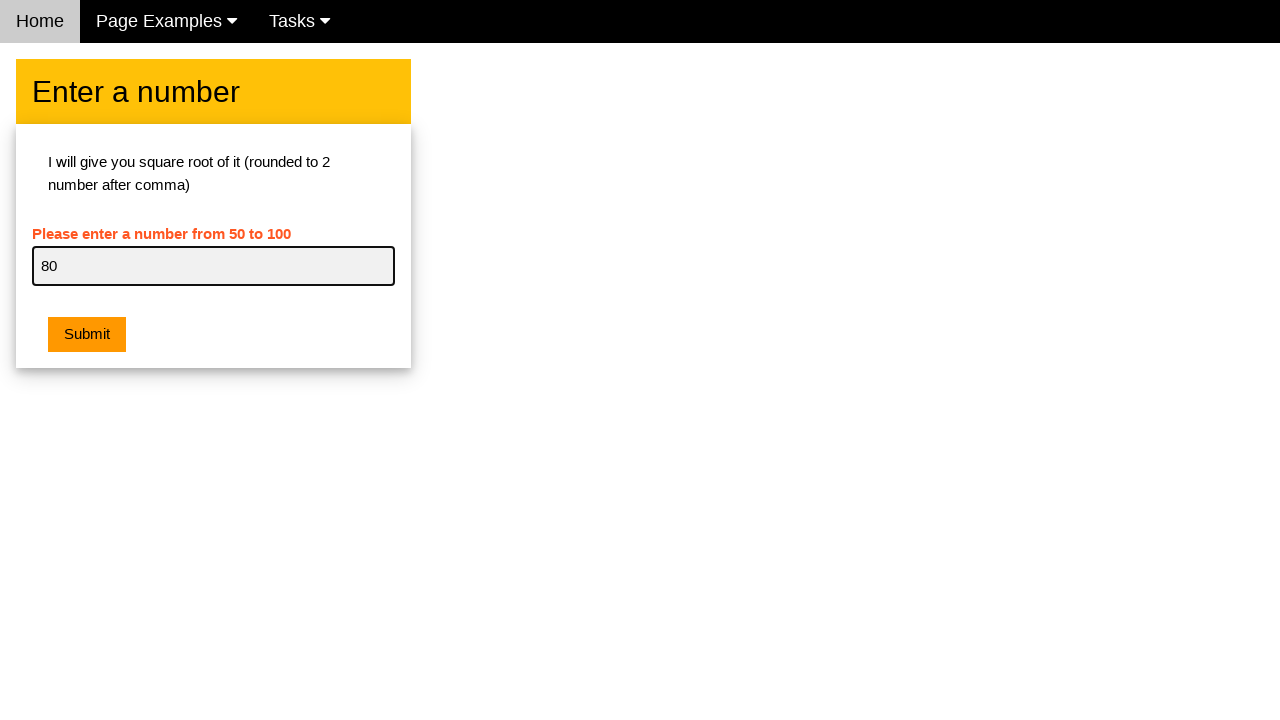

Registered dialog handler for alert verification
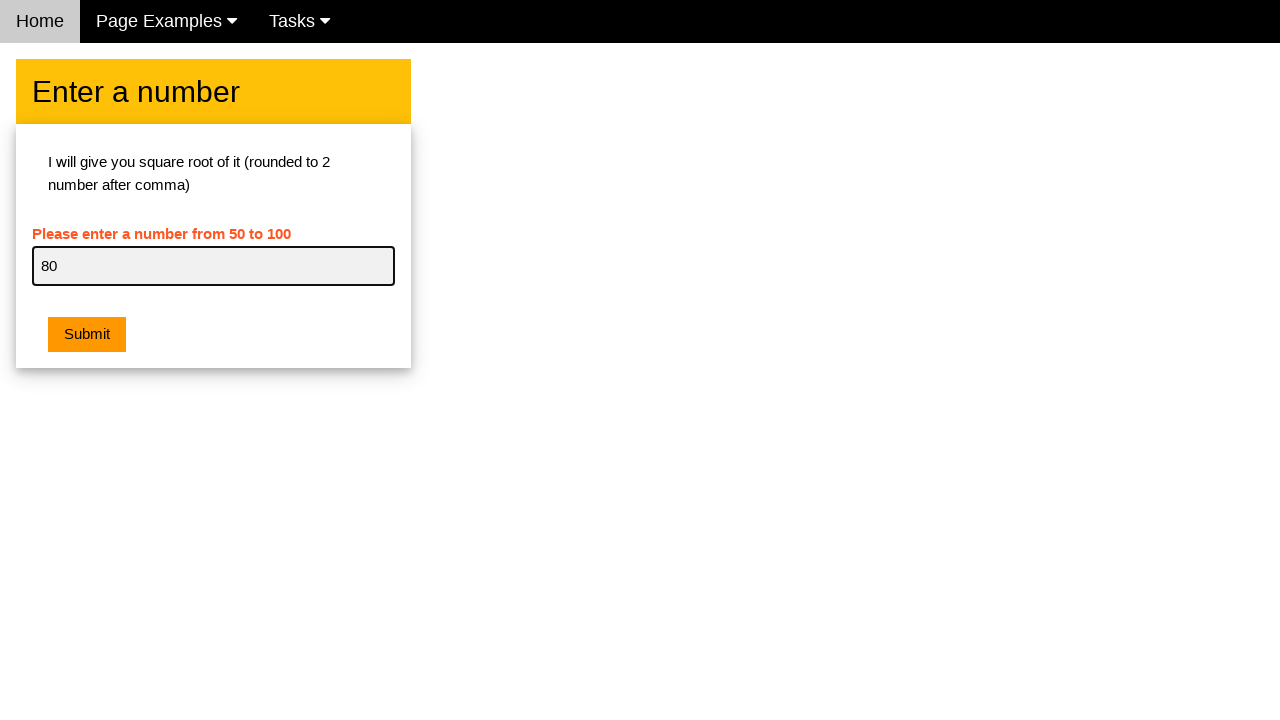

Clicked submit button to calculate square root at (87, 335) on .w3-btn
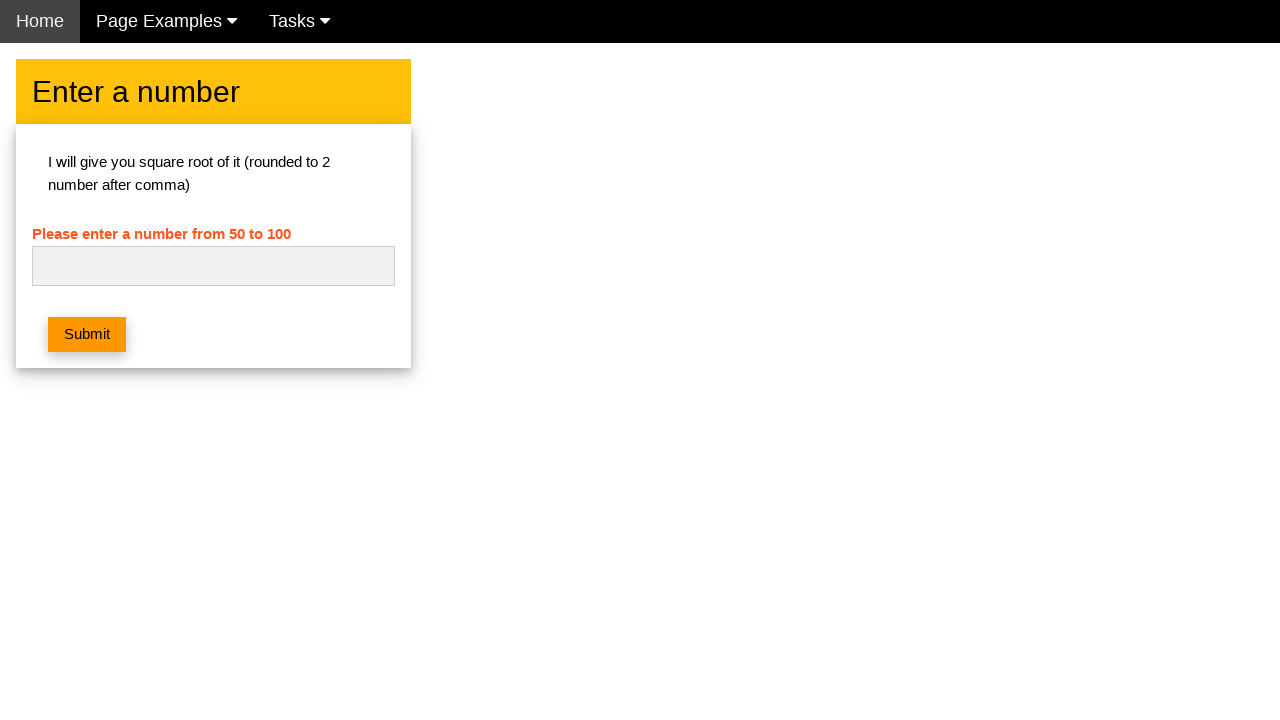

Waited for dialog handling to complete
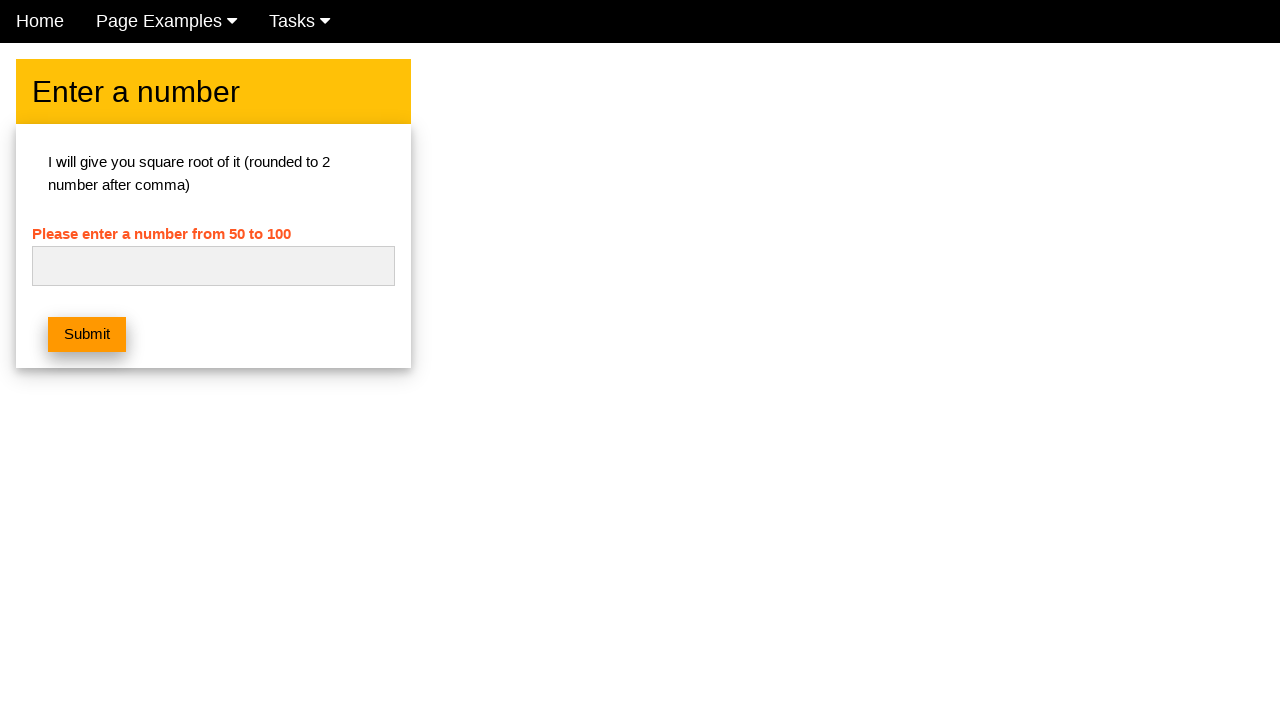

Verified that no error message is displayed
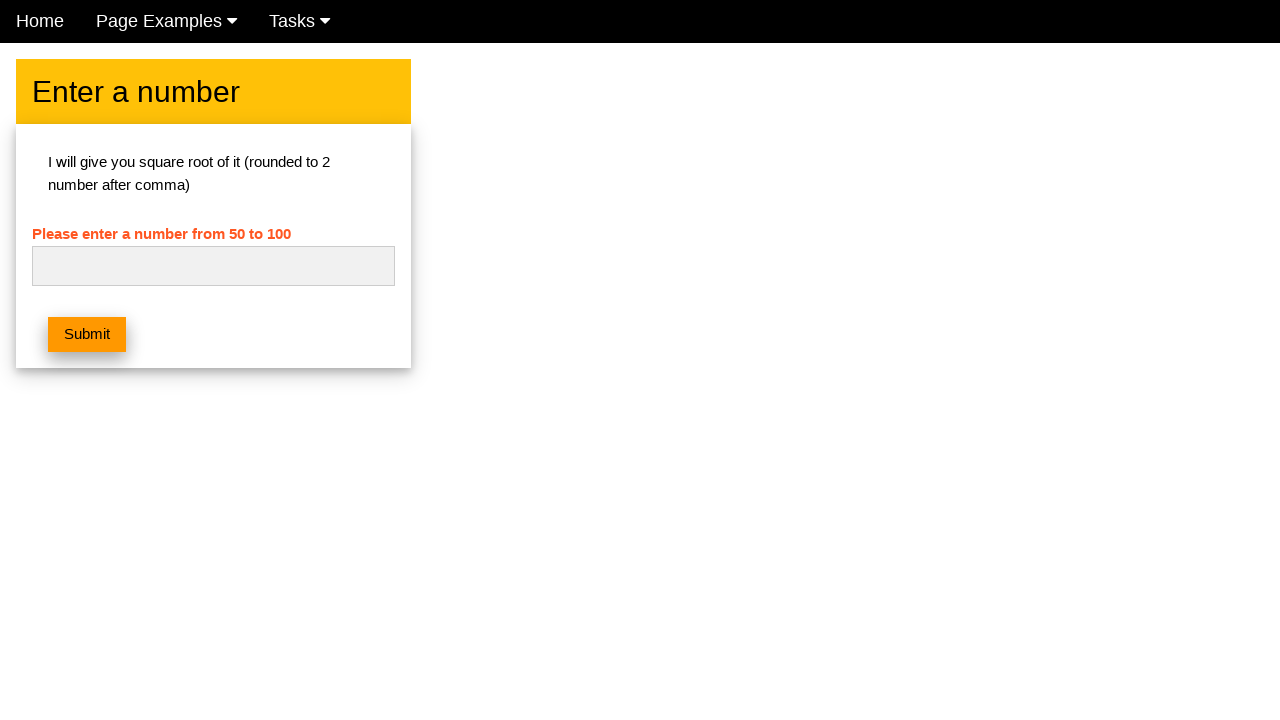

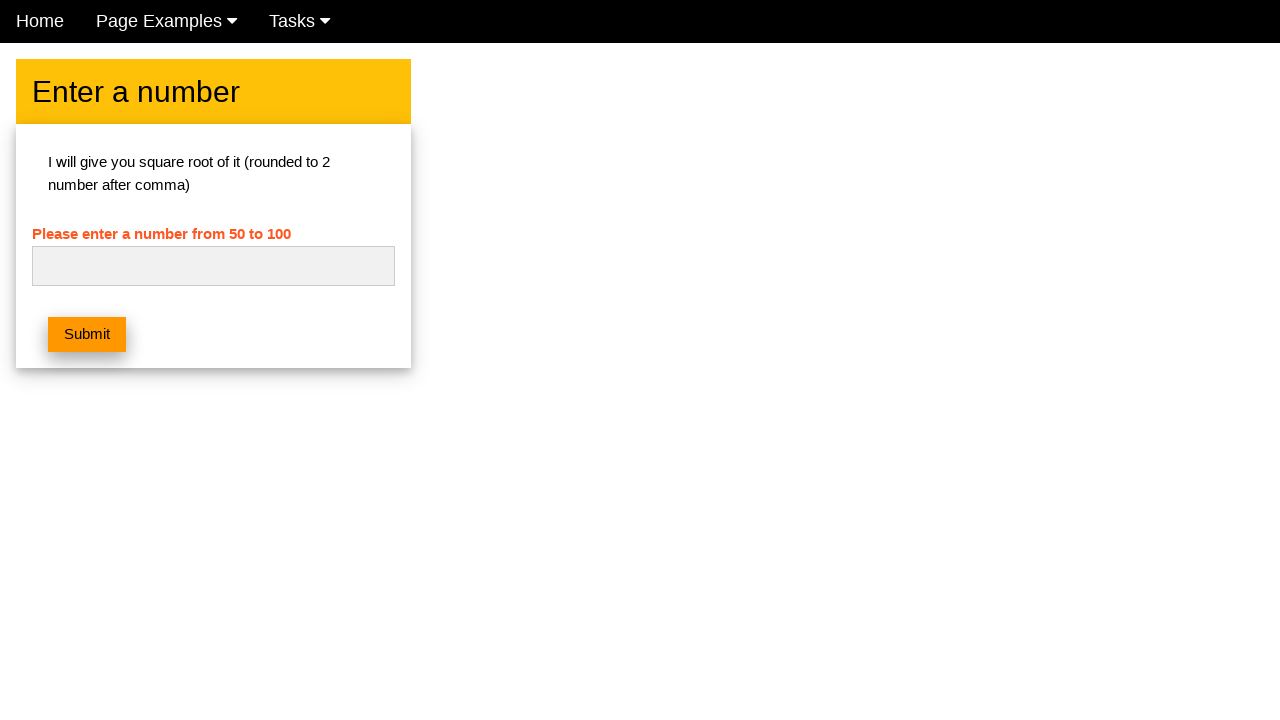